Tests that a button changes color dynamically by waiting for the text-danger class to be applied

Starting URL: https://demoqa.com/dynamic-properties

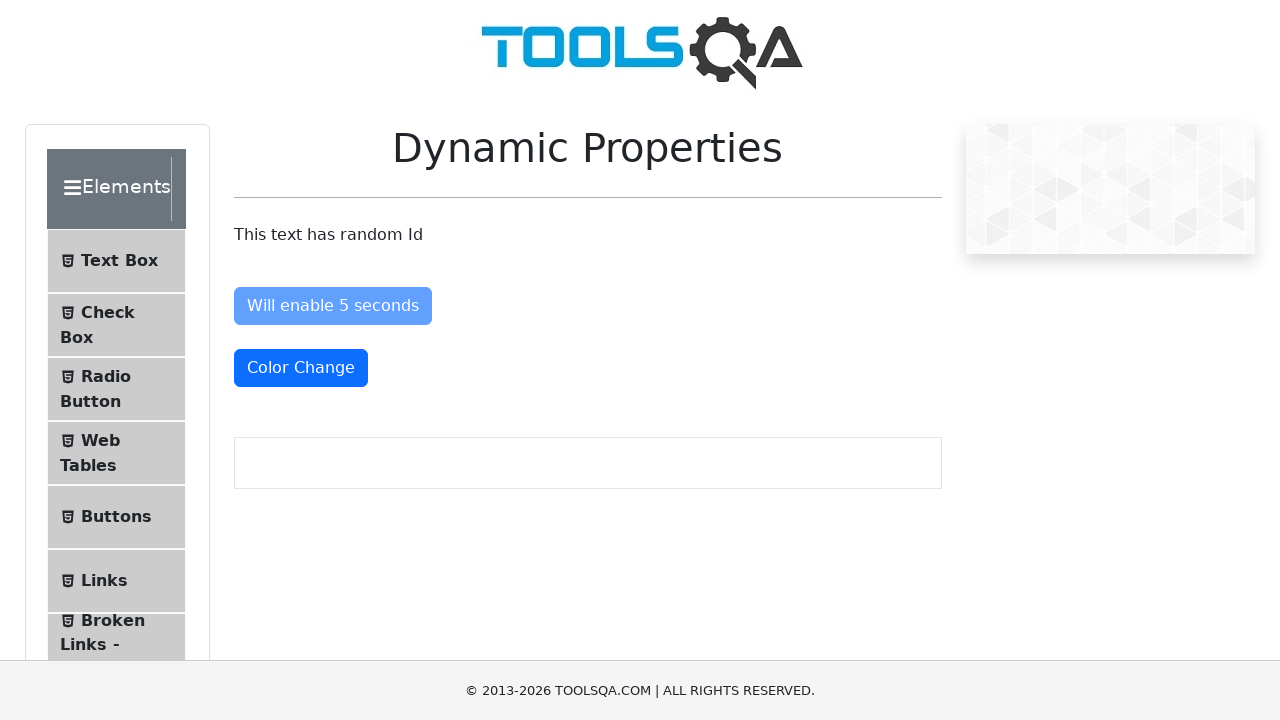

Waited for element with text-danger class to appear (timeout: 6000ms)
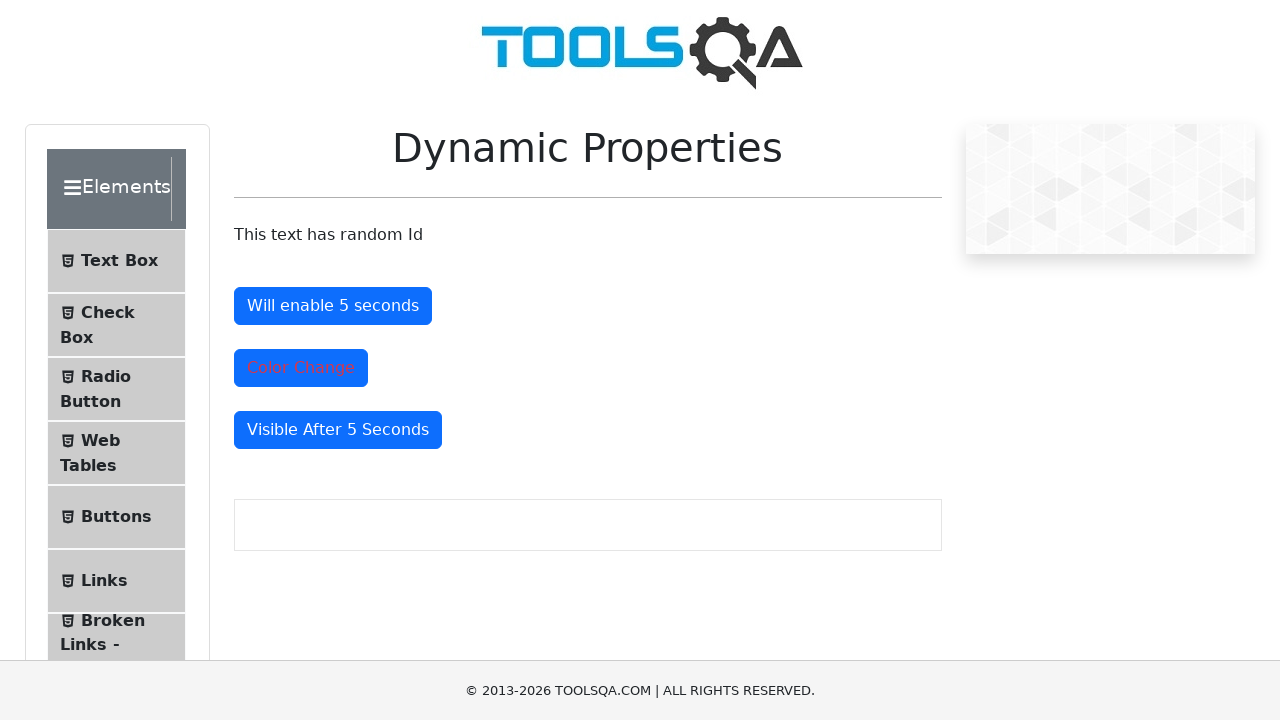

Located button element with text-danger class
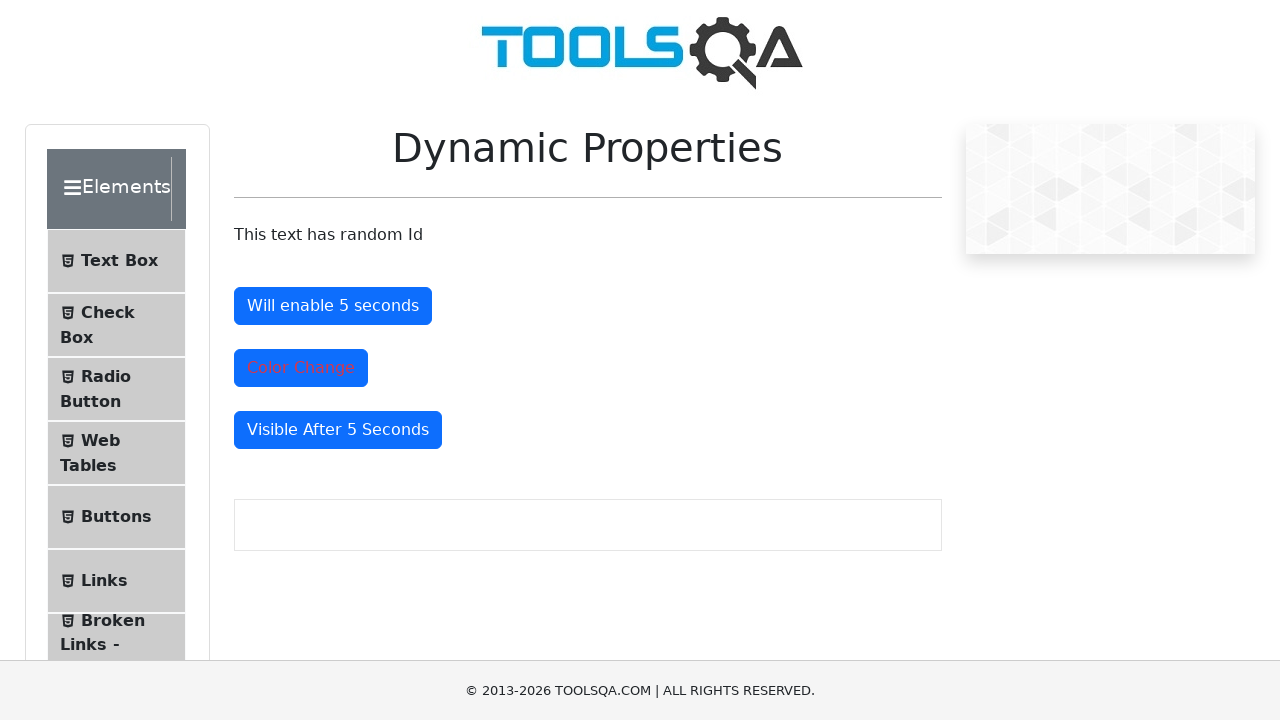

Retrieved computed color style from button element
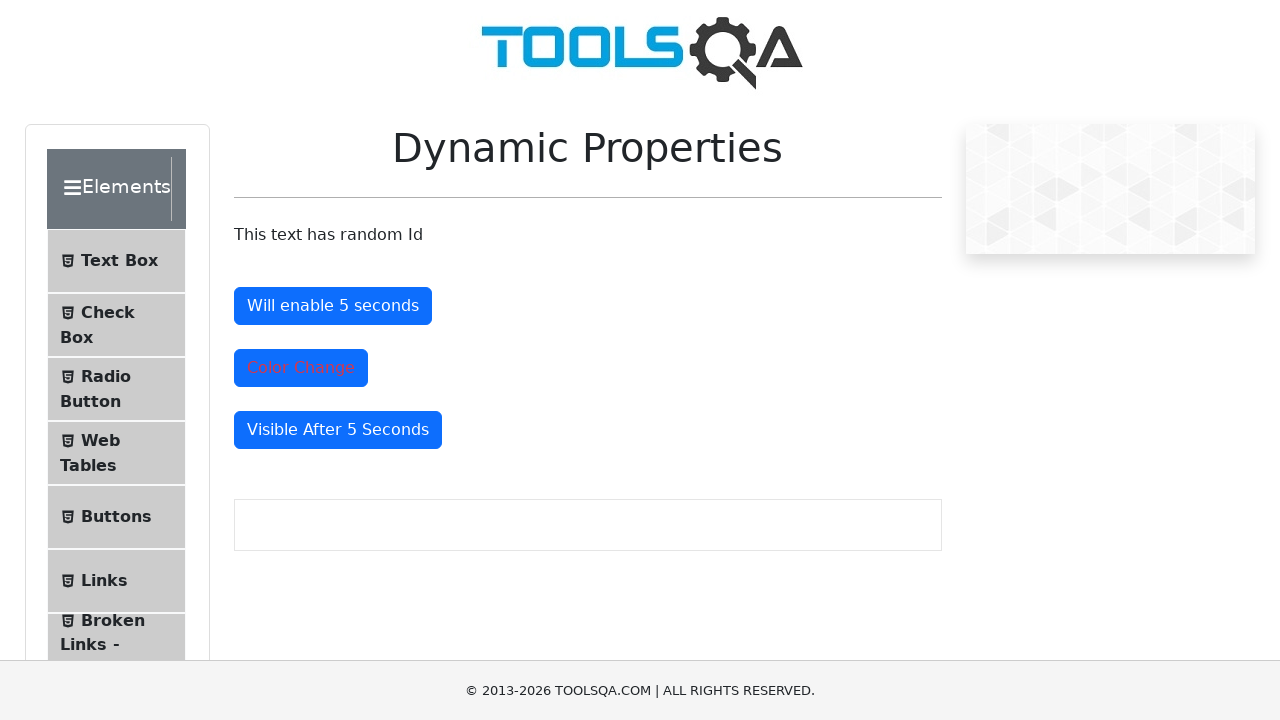

Verified button color matches expected RGB(220, 53, 69) / #dc3545
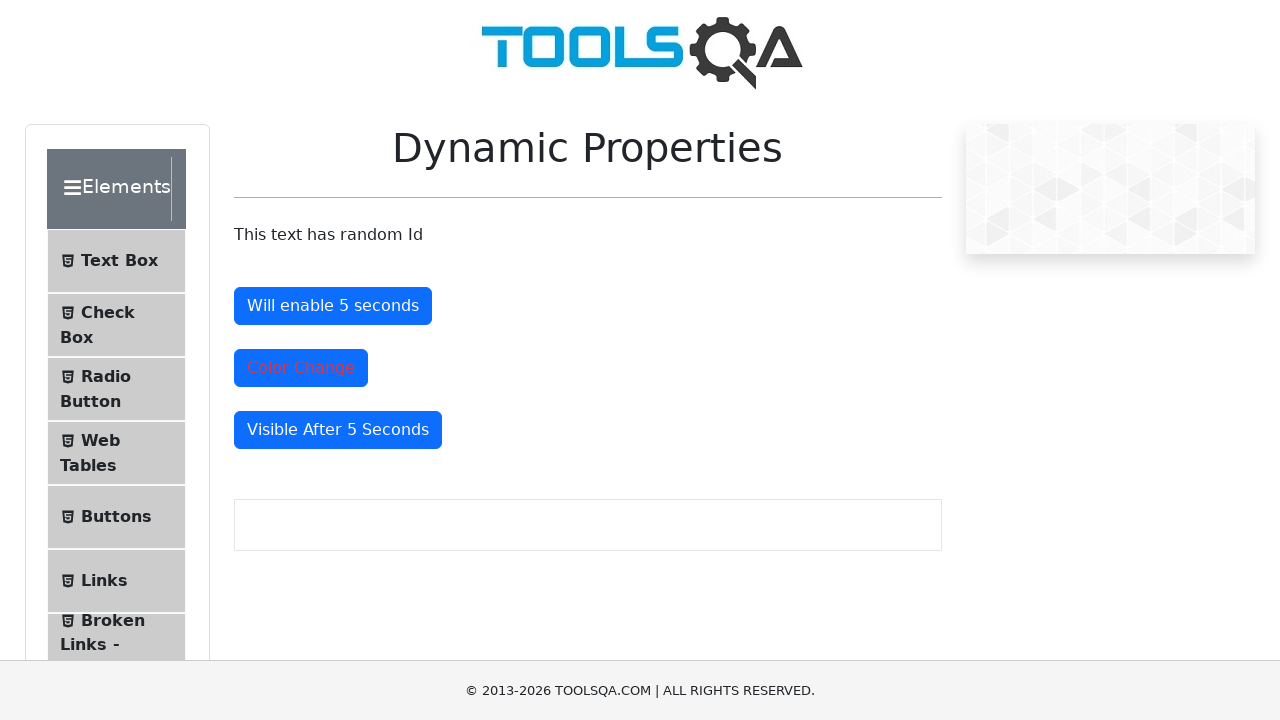

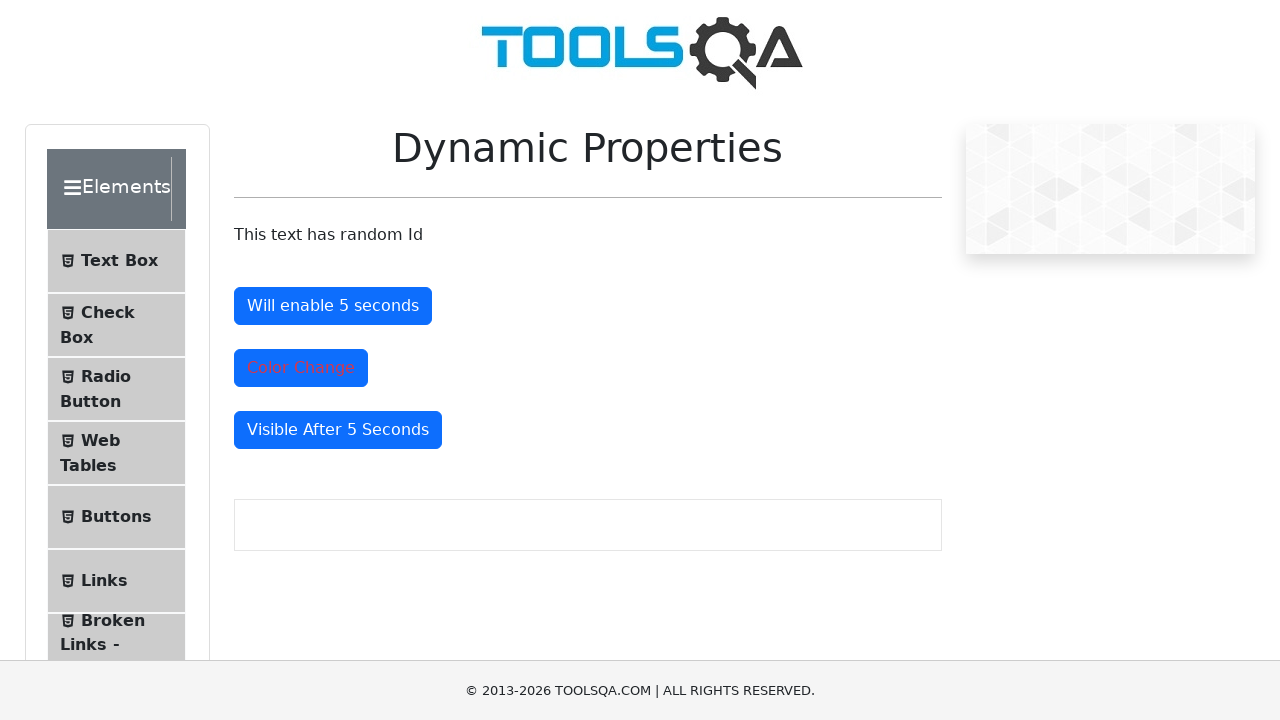